Tests jQuery UI sortable functionality by dragging and dropping list items to rearrange their order

Starting URL: https://jqueryui.com/sortable/

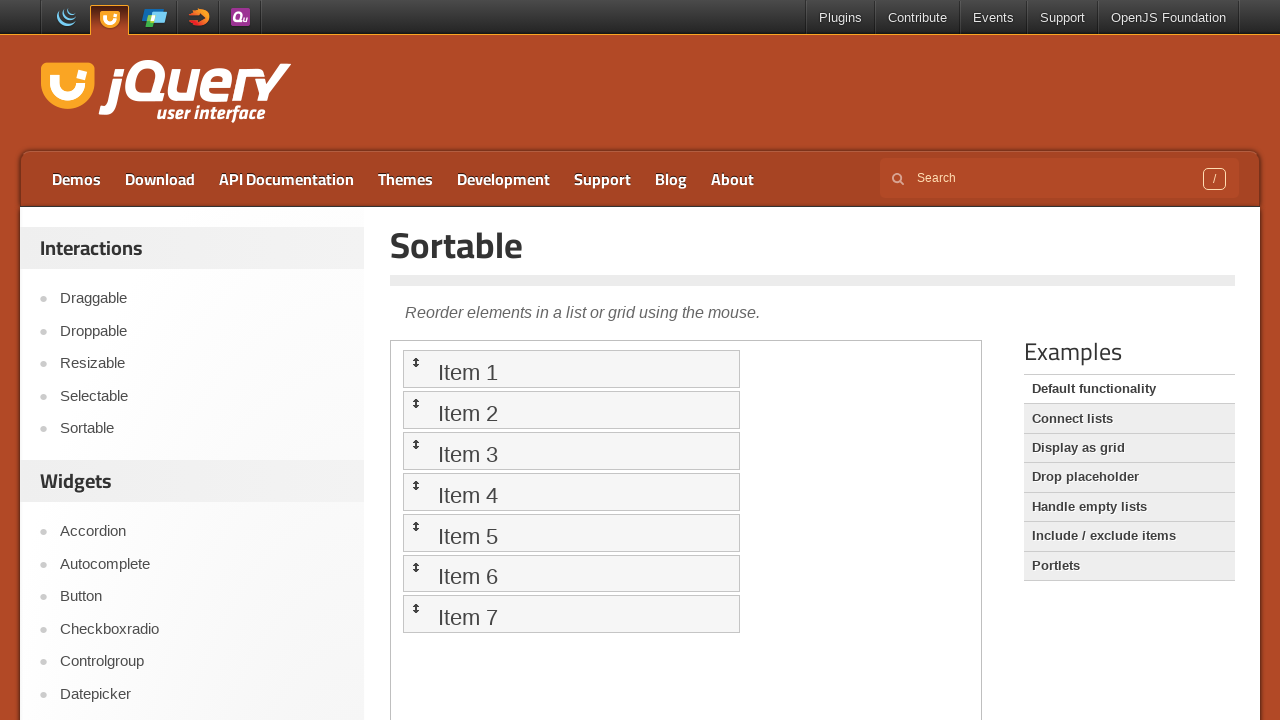

Located the iframe containing the sortable demo
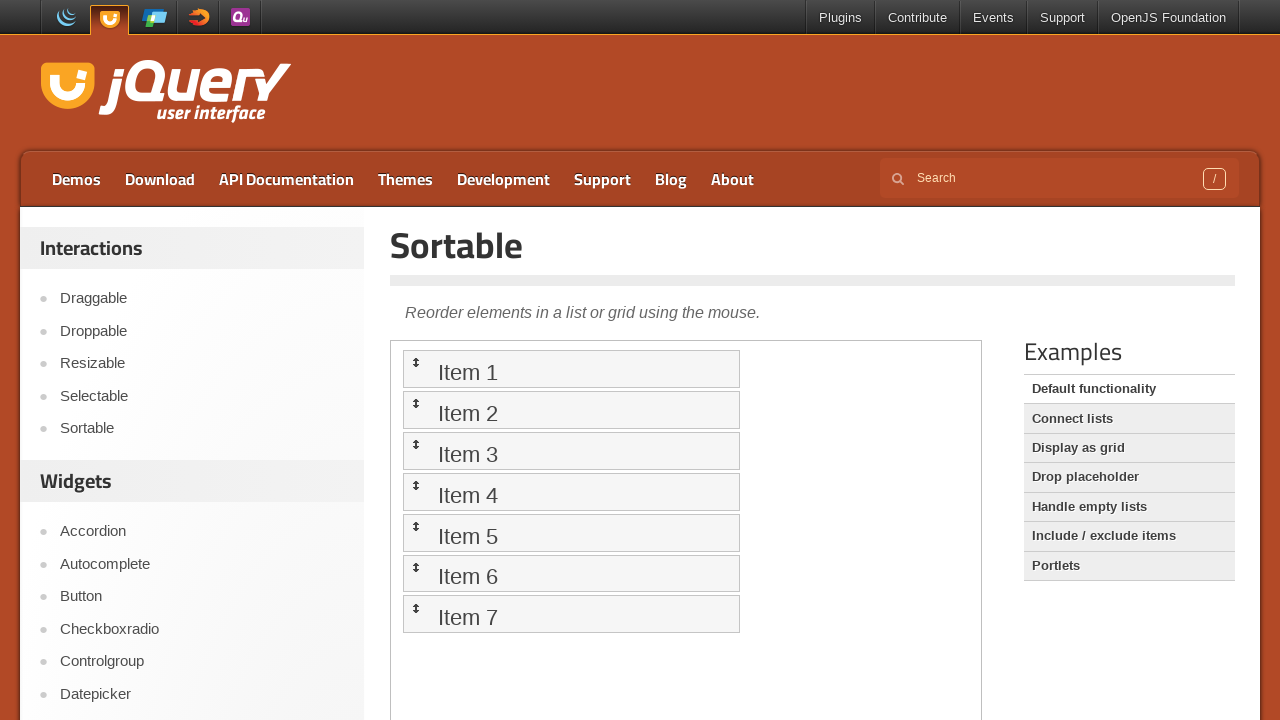

Located Item 1 in the sortable list
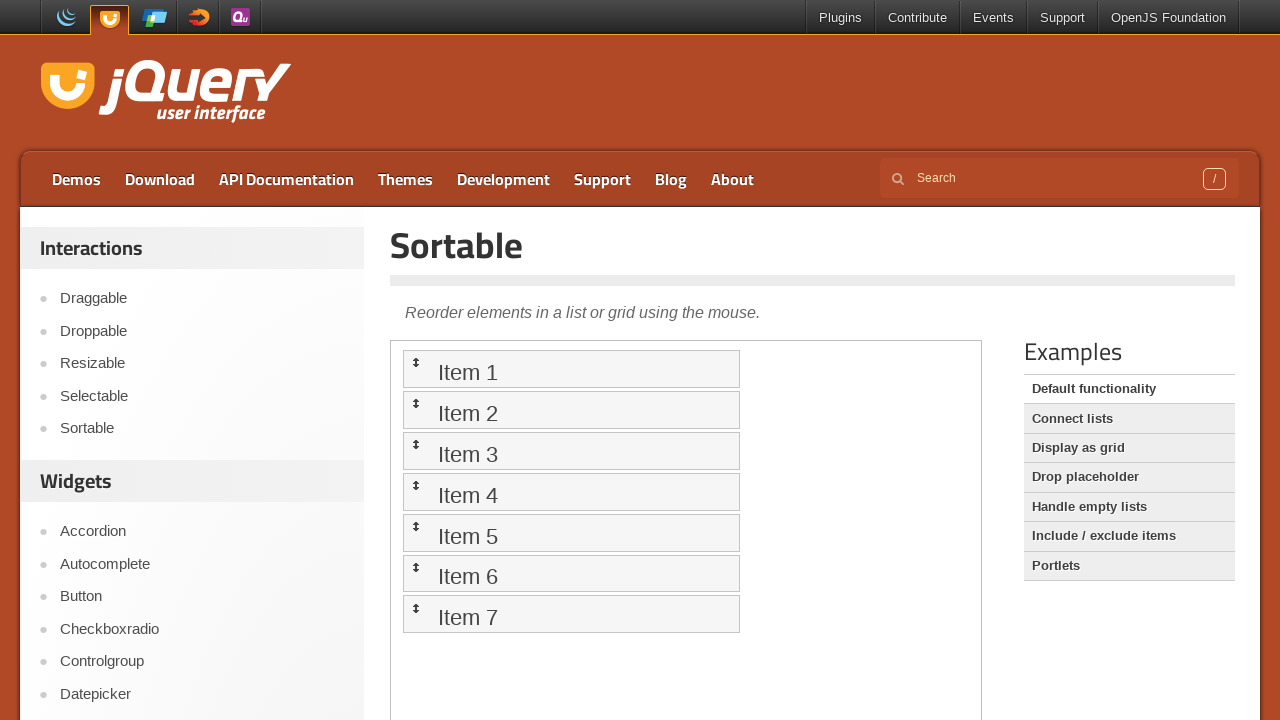

Located Item 5 in the sortable list
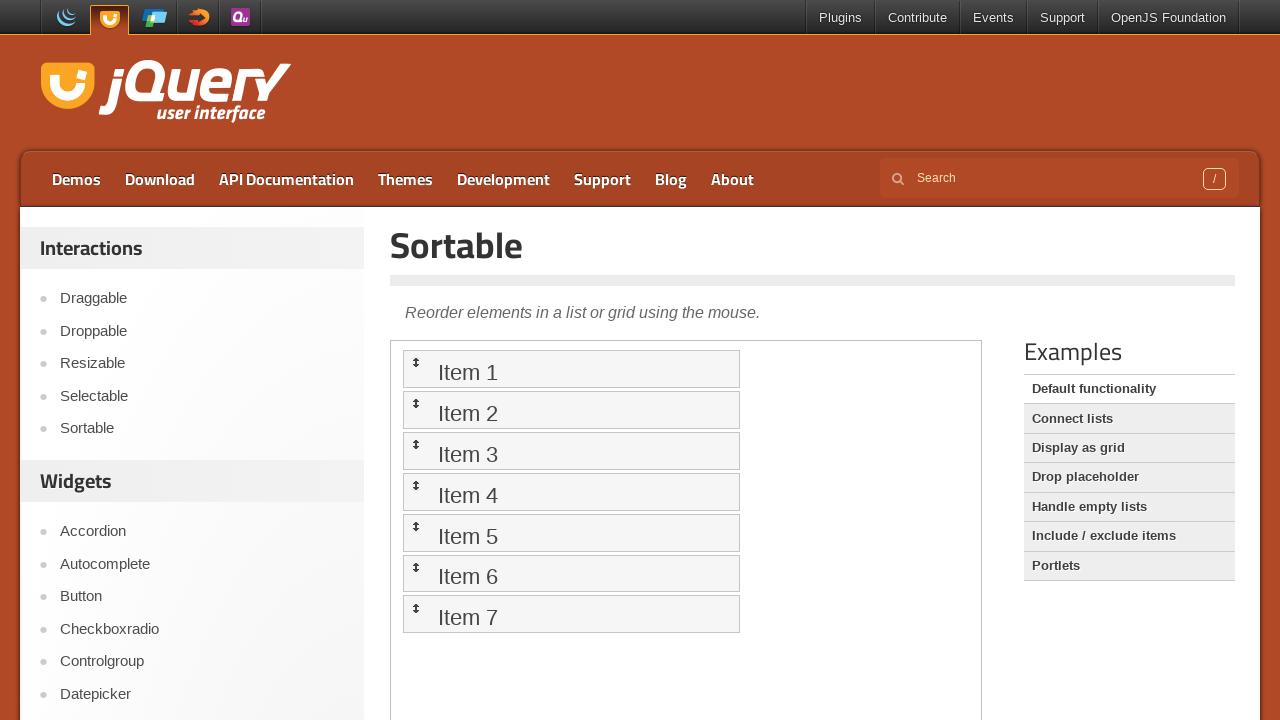

Located Item 2 in the sortable list
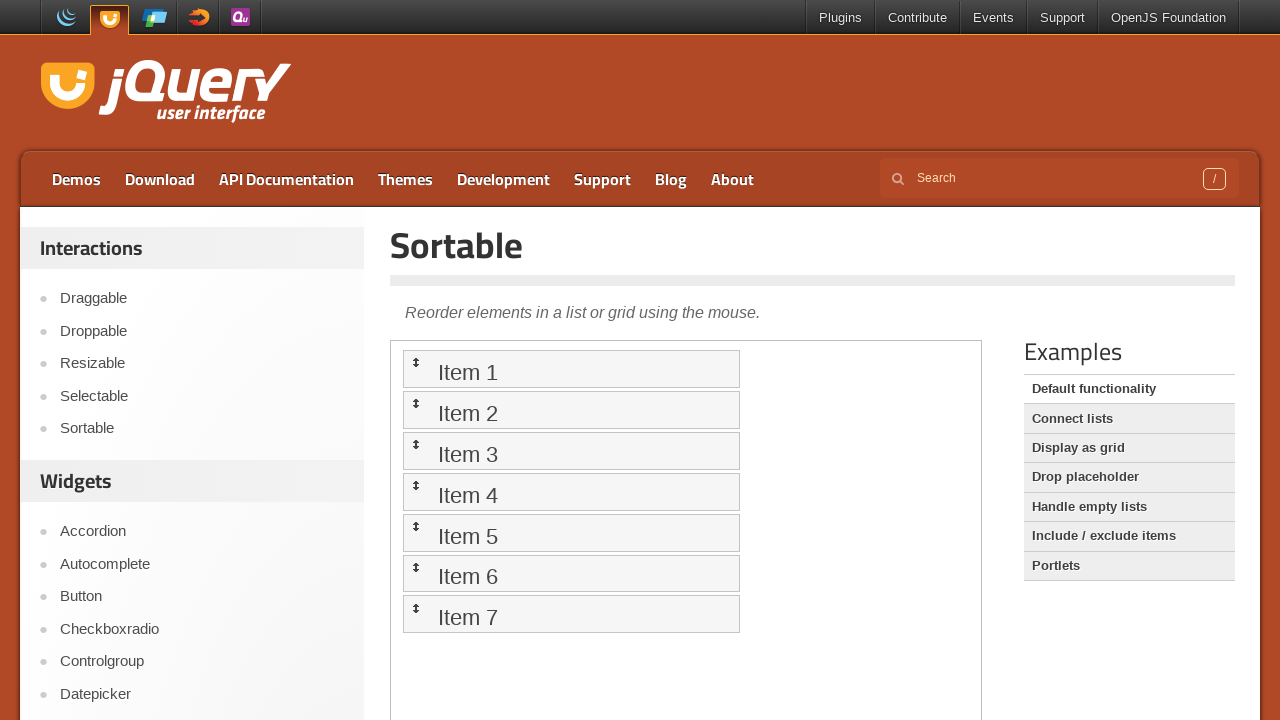

Located Item 3 in the sortable list
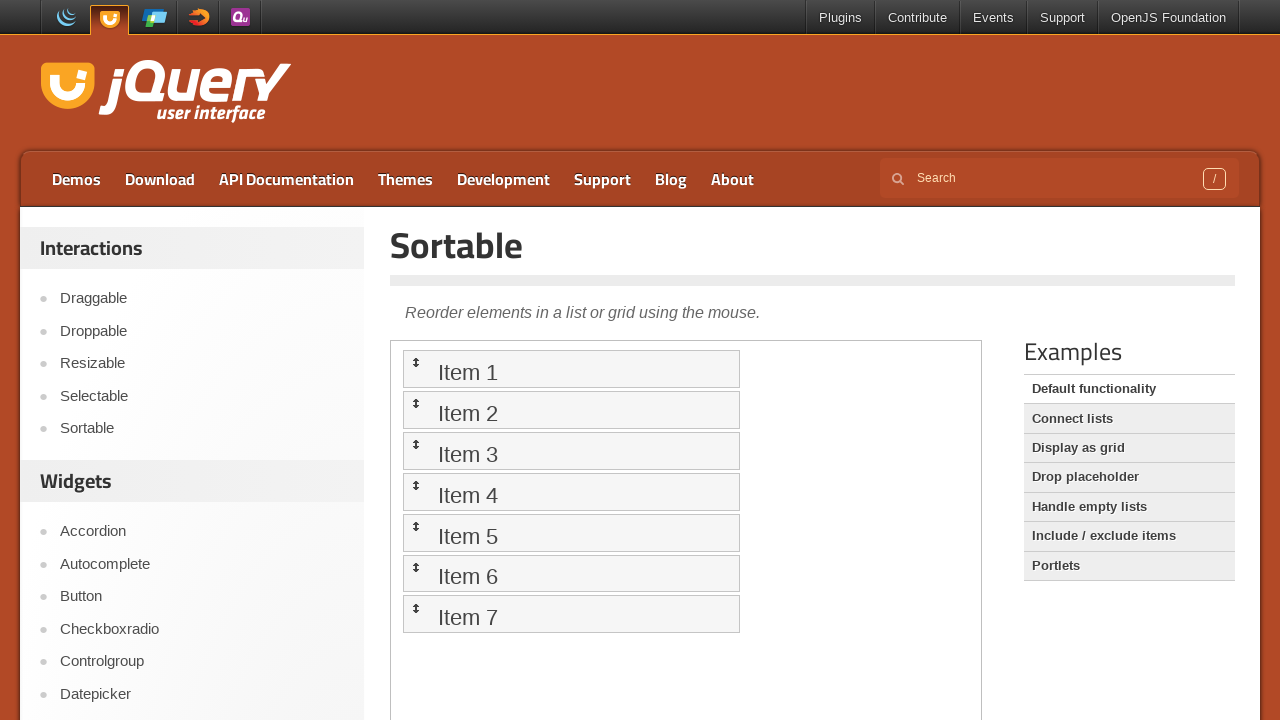

Dragged Item 5 to Item 1's position at (571, 369)
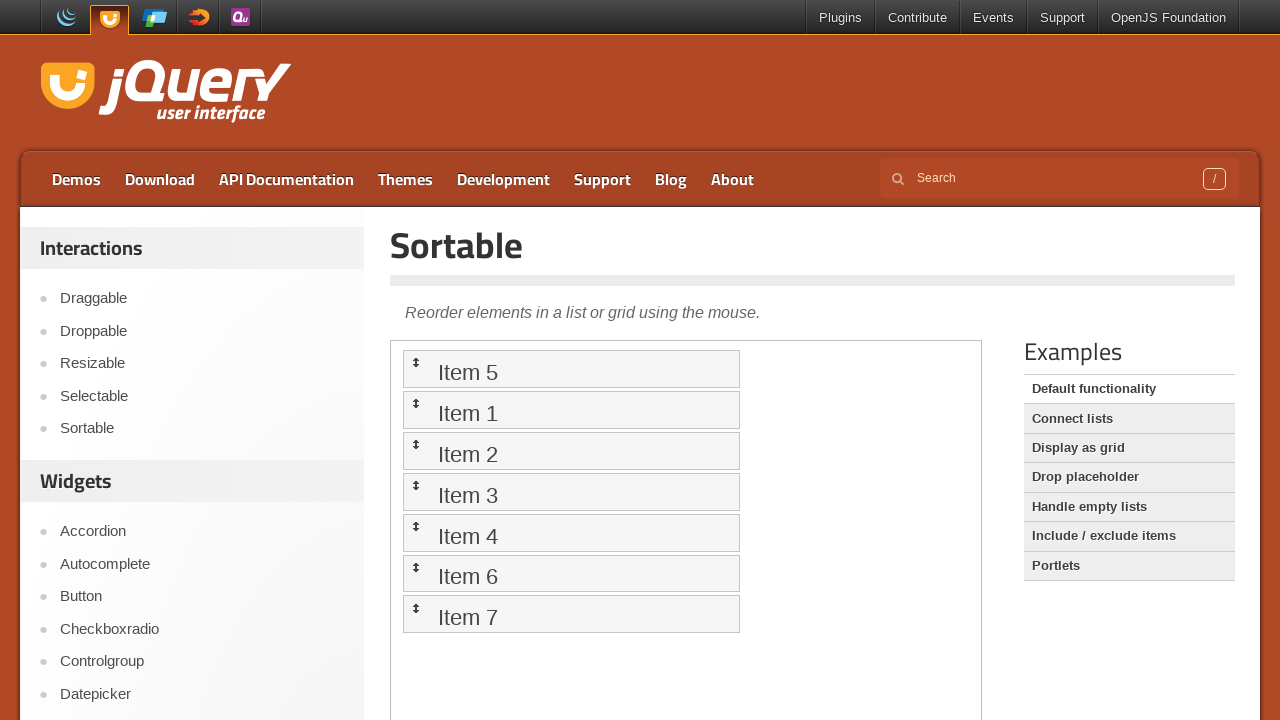

Waited for drag animation to complete
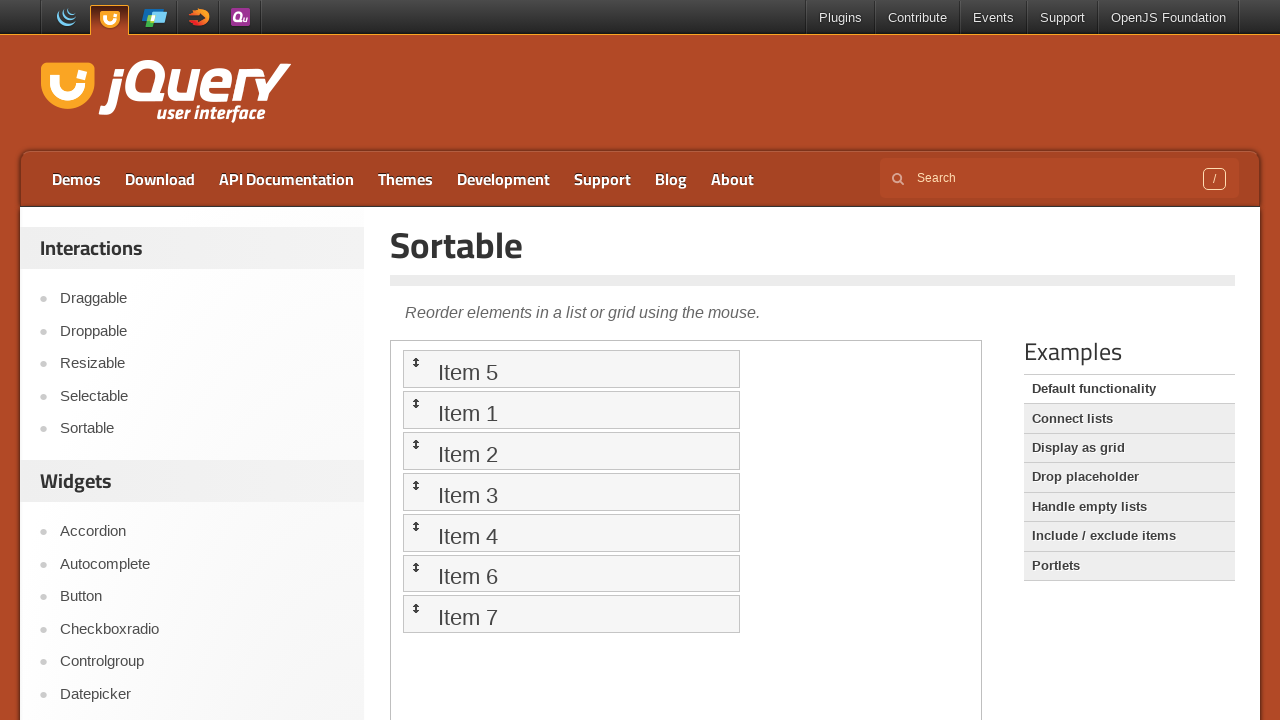

Dragged Item 3 to Item 2's position at (571, 451)
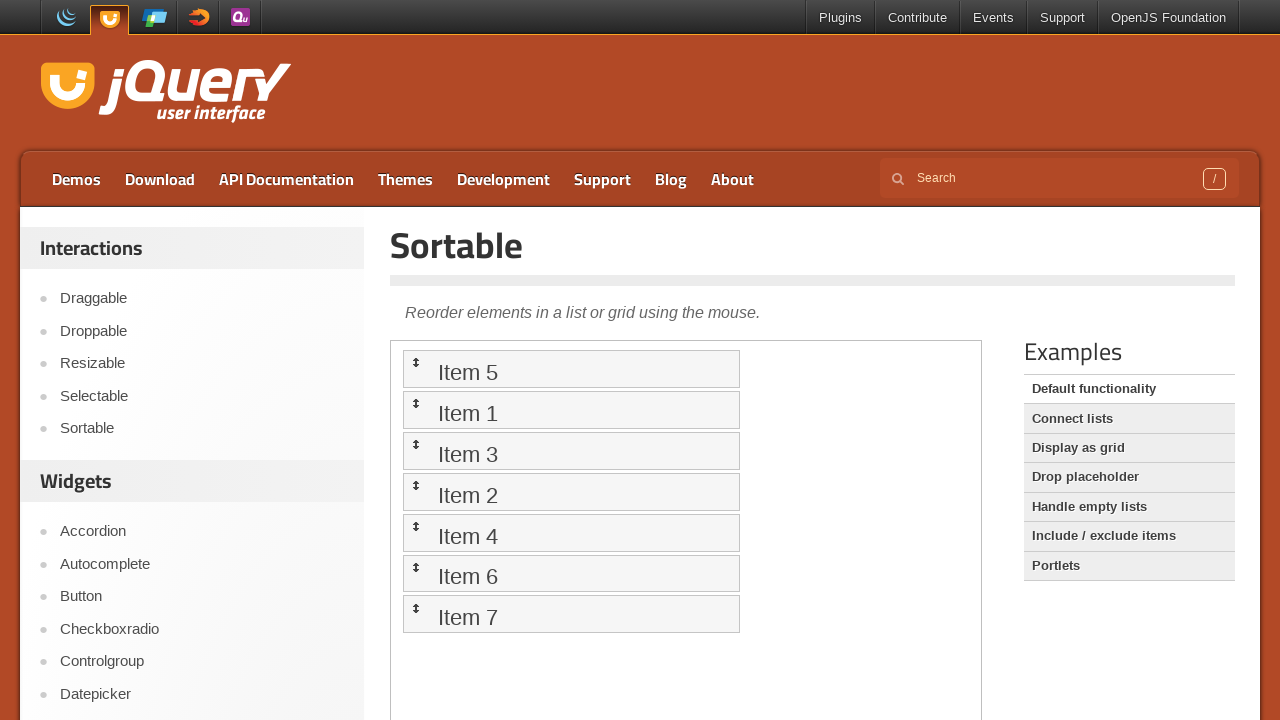

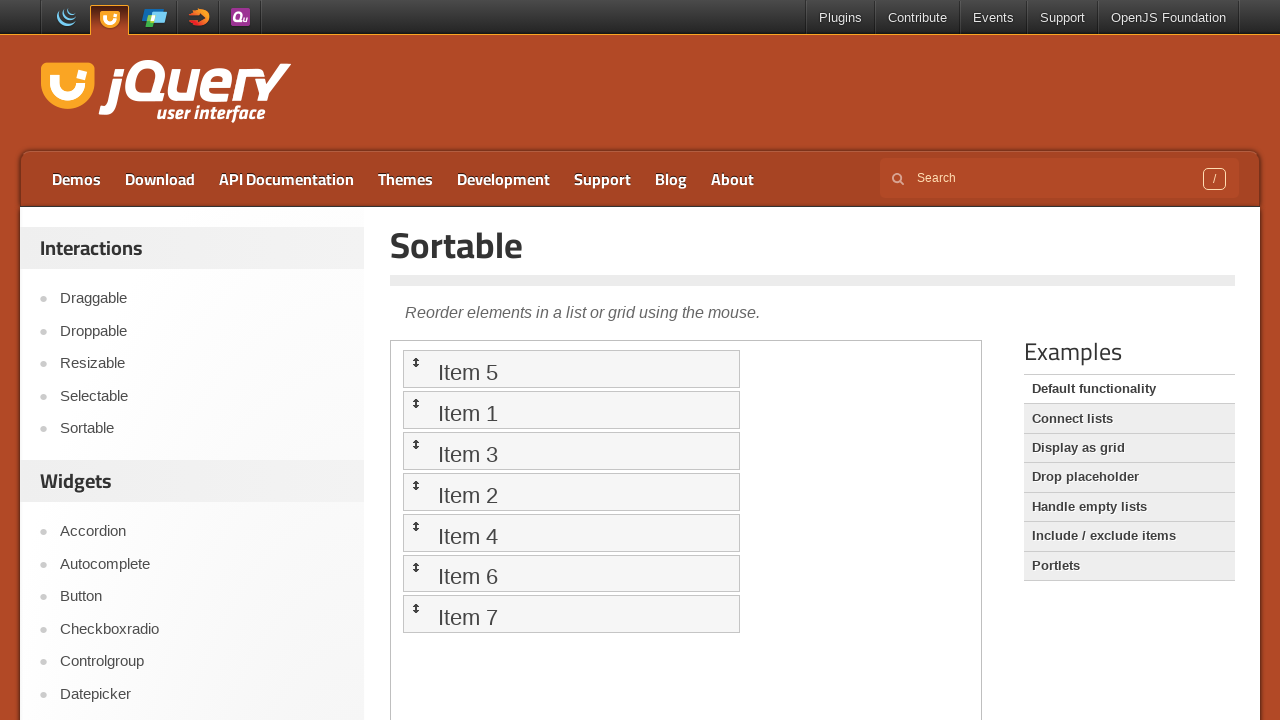